Tests e-commerce functionality by searching for products, adding Cashews to cart, and proceeding through checkout flow

Starting URL: https://rahulshettyacademy.com/seleniumPractise/#/

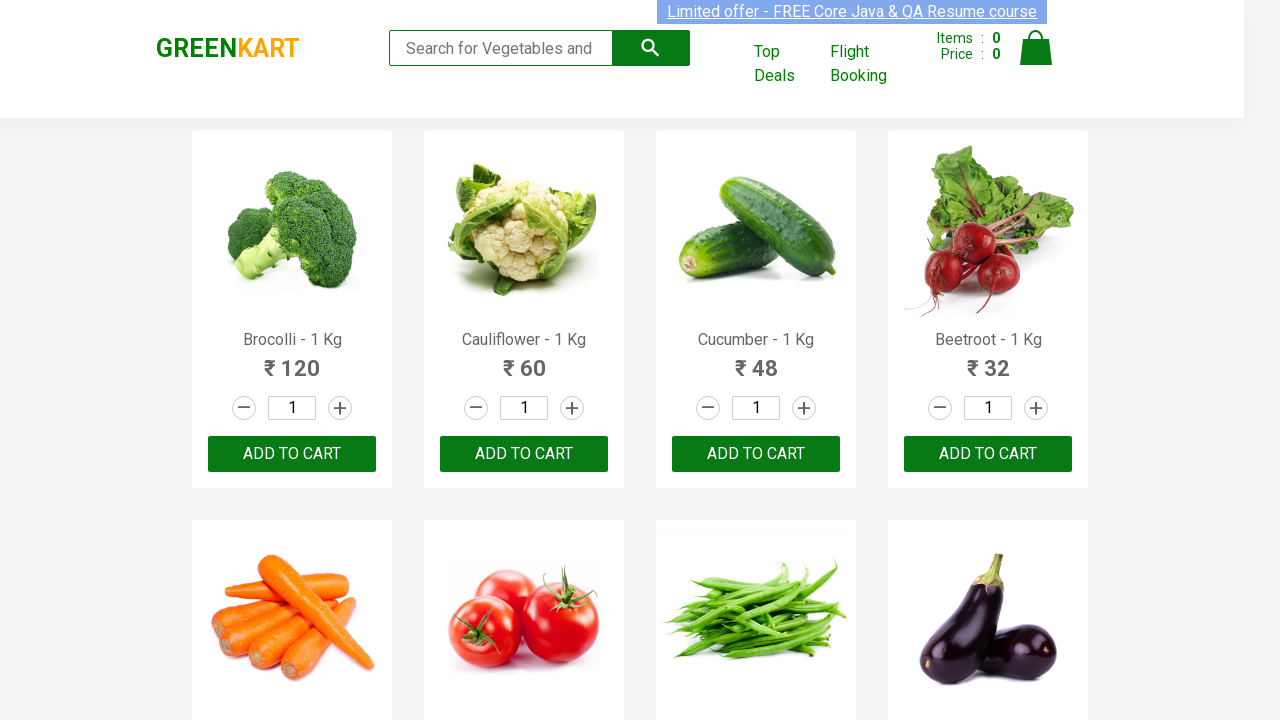

Filled search field with 'ca' to find products on input.search-keyword
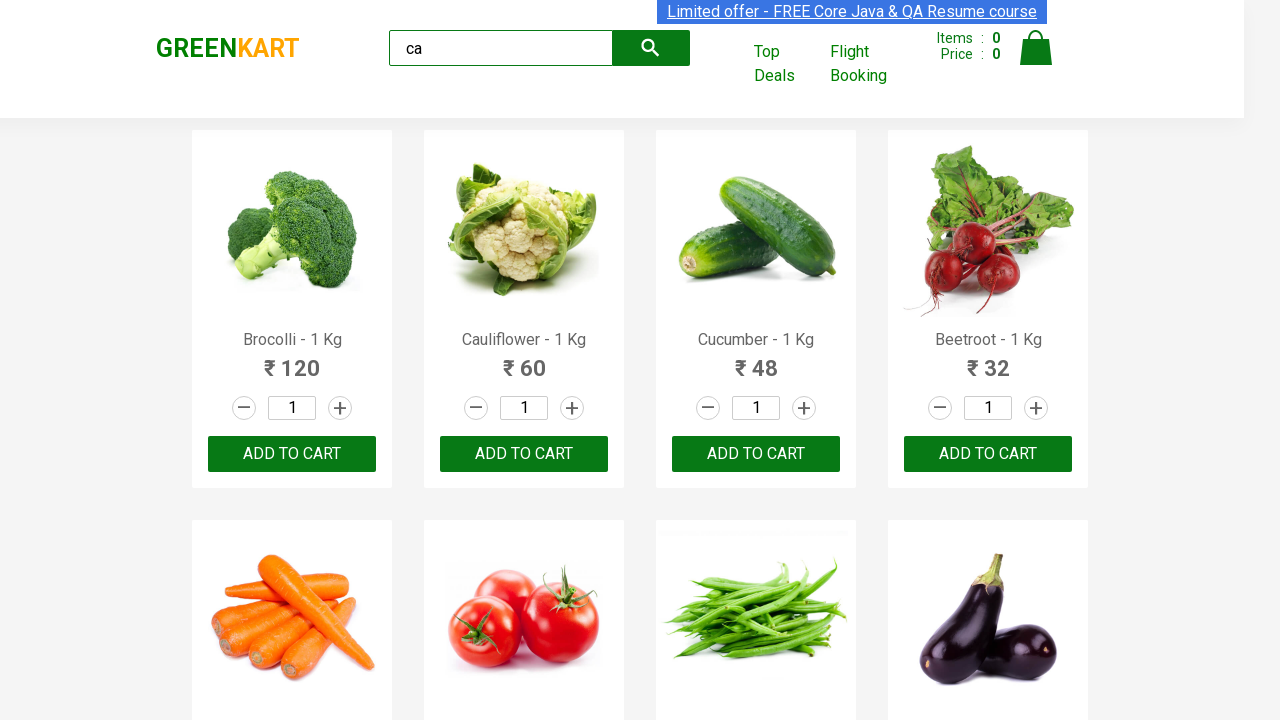

Waited for products to filter
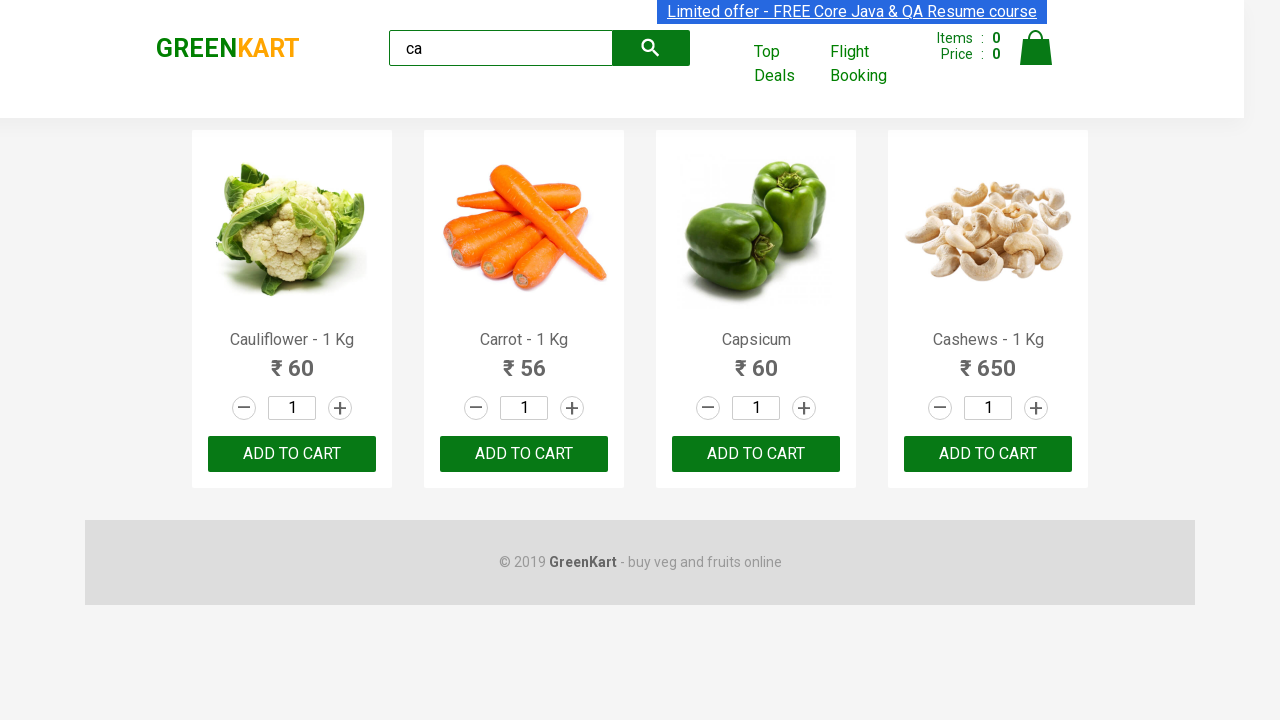

Located all product elements on the page
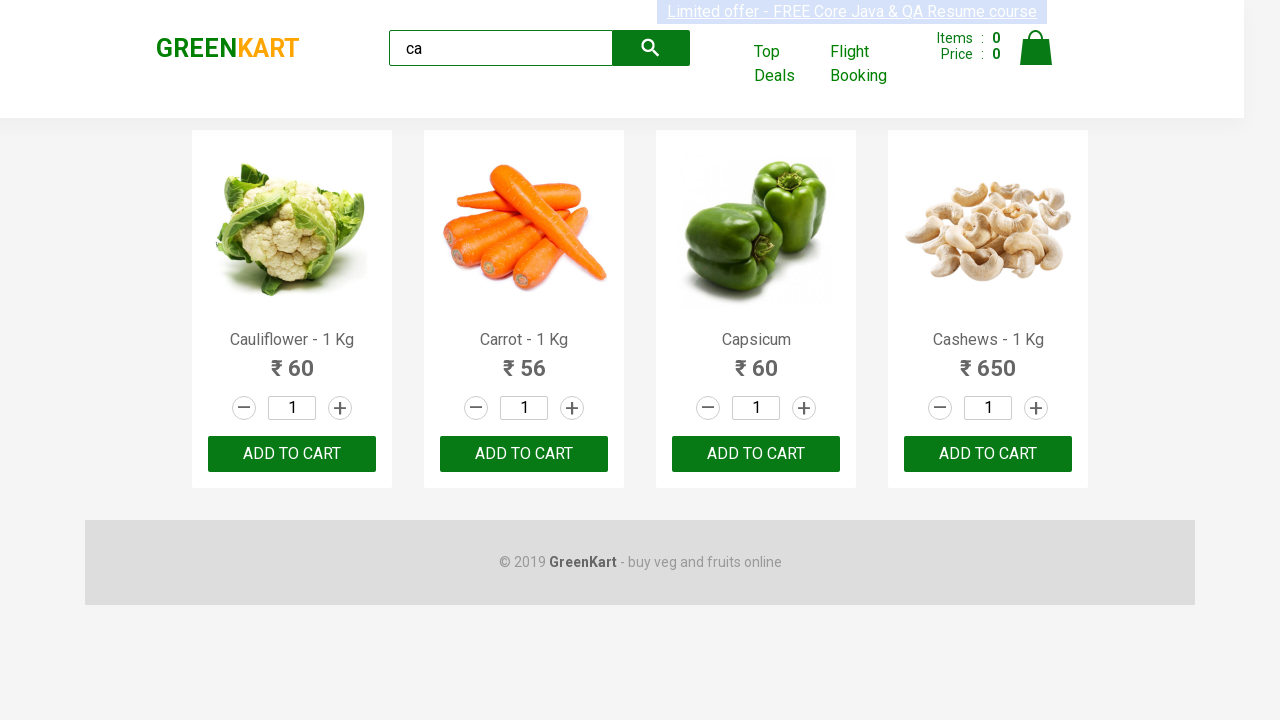

Found Cashews product and clicked add to cart button at (988, 454) on .products .product >> nth=3 >> button
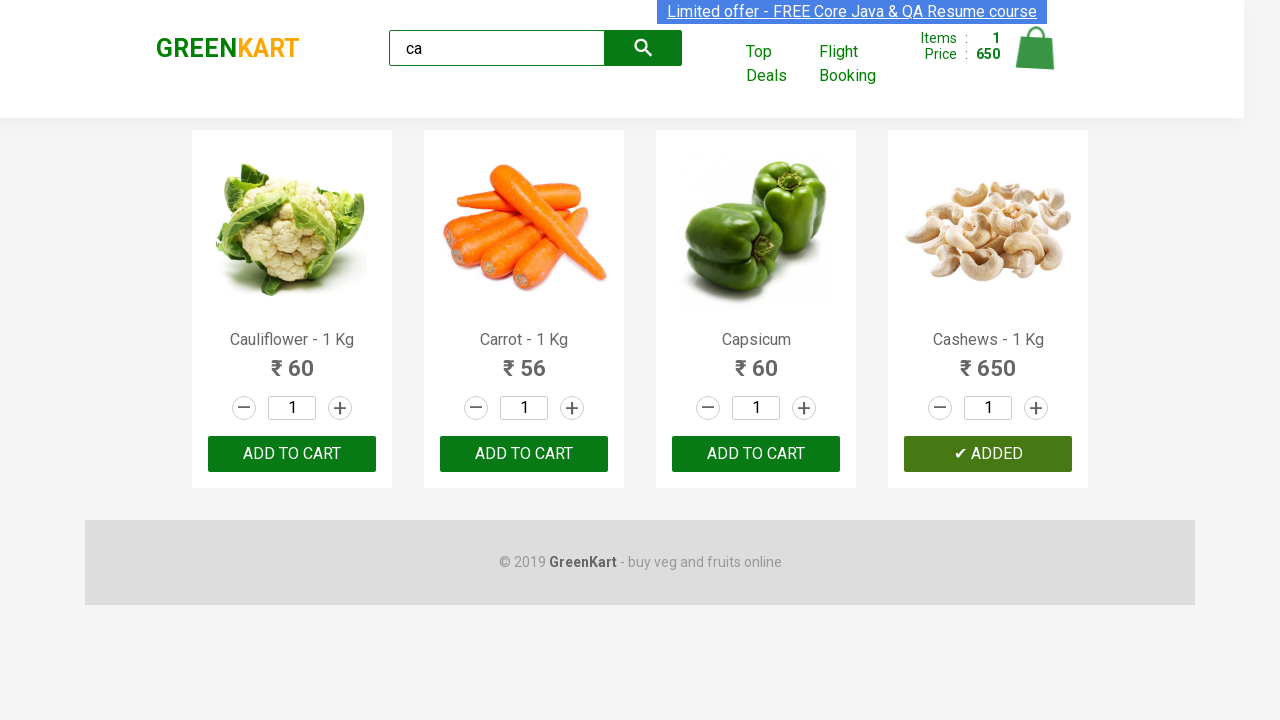

Clicked on cart icon to view cart at (1036, 48) on .cart-icon > img
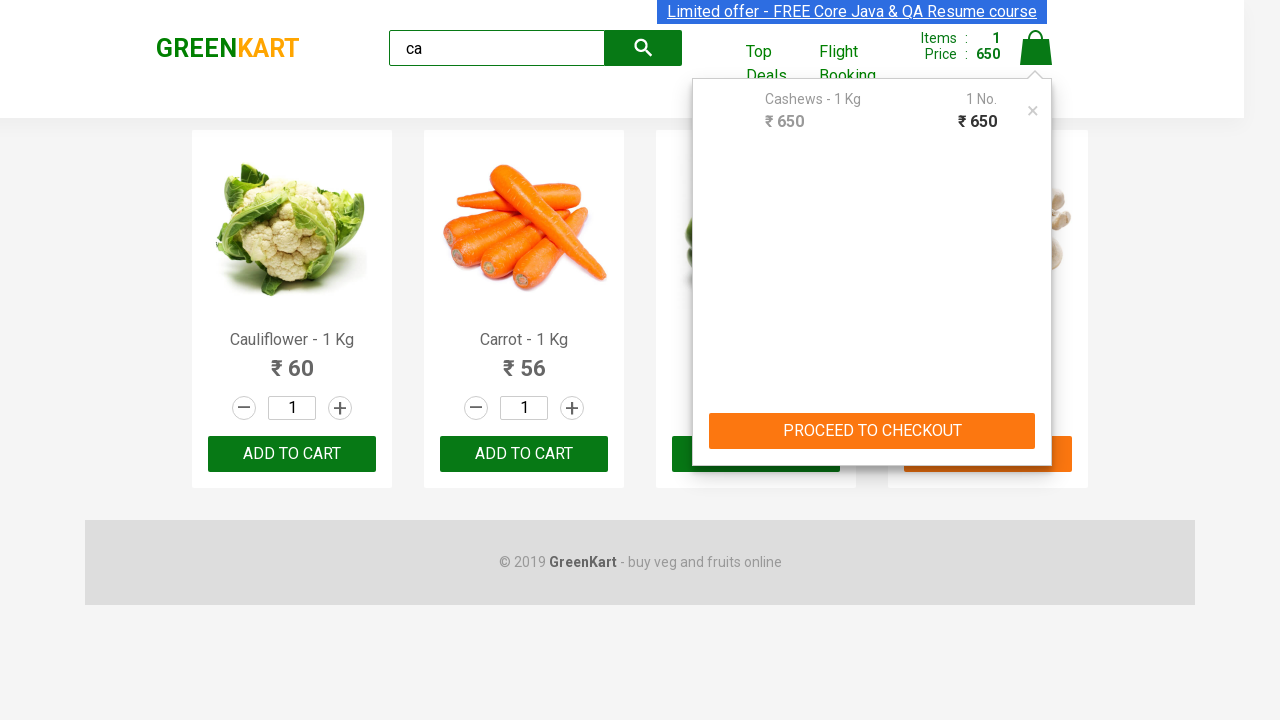

Clicked PROCEED TO CHECKOUT button at (872, 431) on text=PROCEED TO CHECKOUT
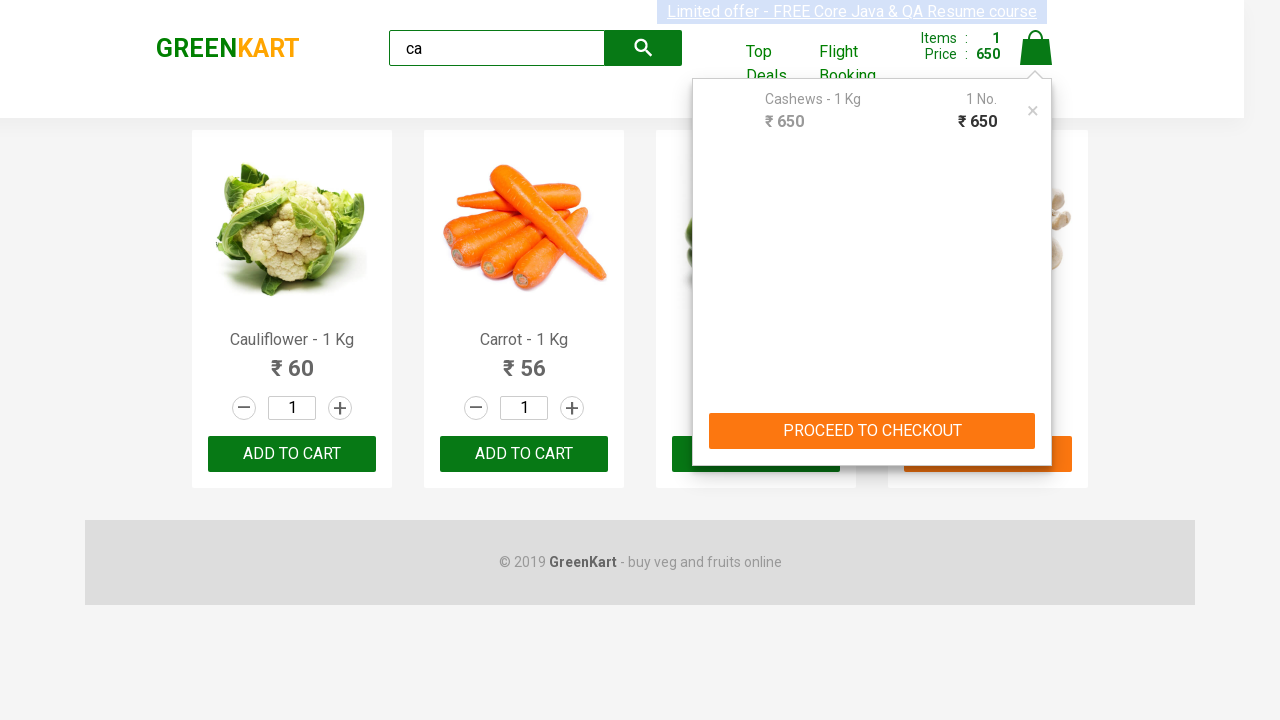

Waited for checkout page to load
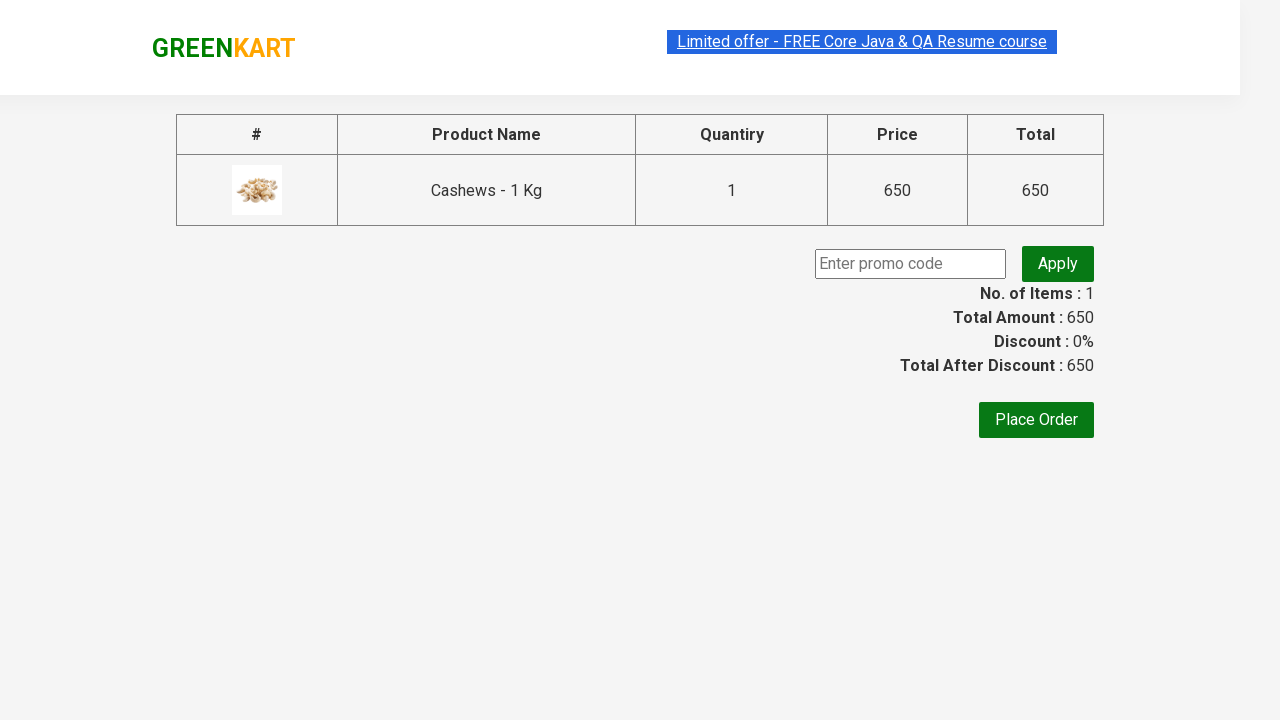

Clicked Place Order button to complete purchase at (1036, 420) on text=Place Order
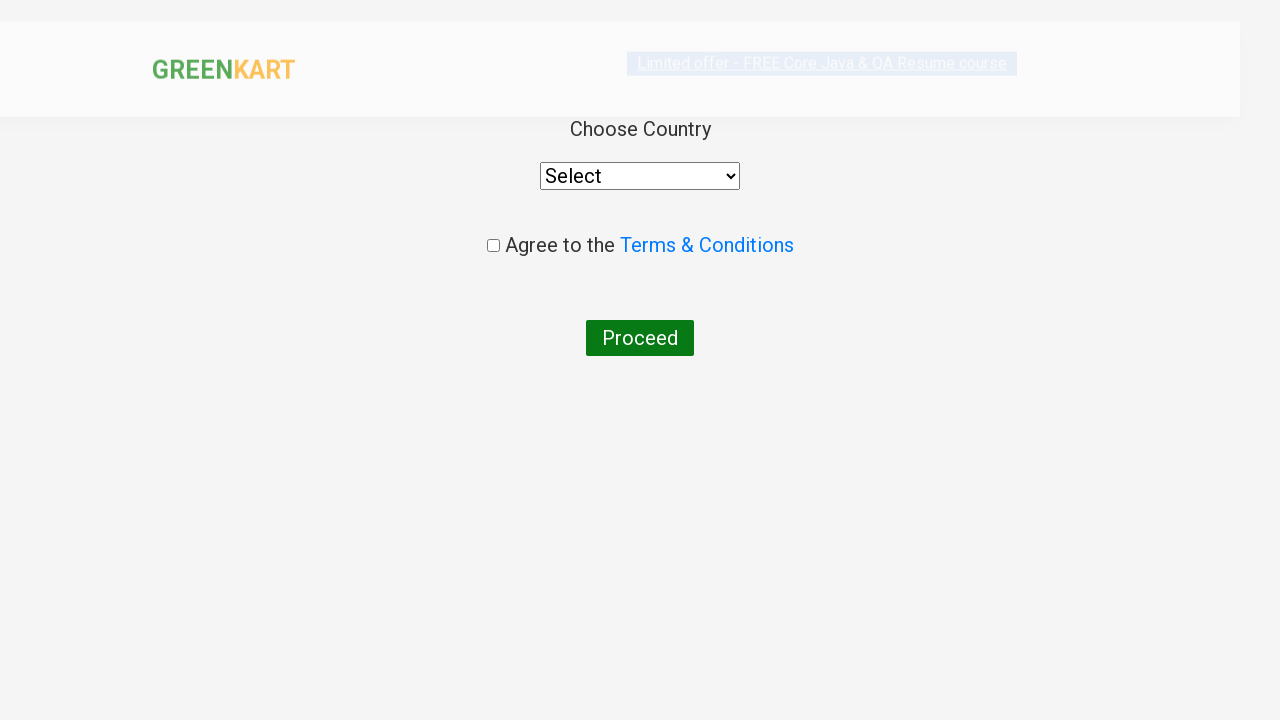

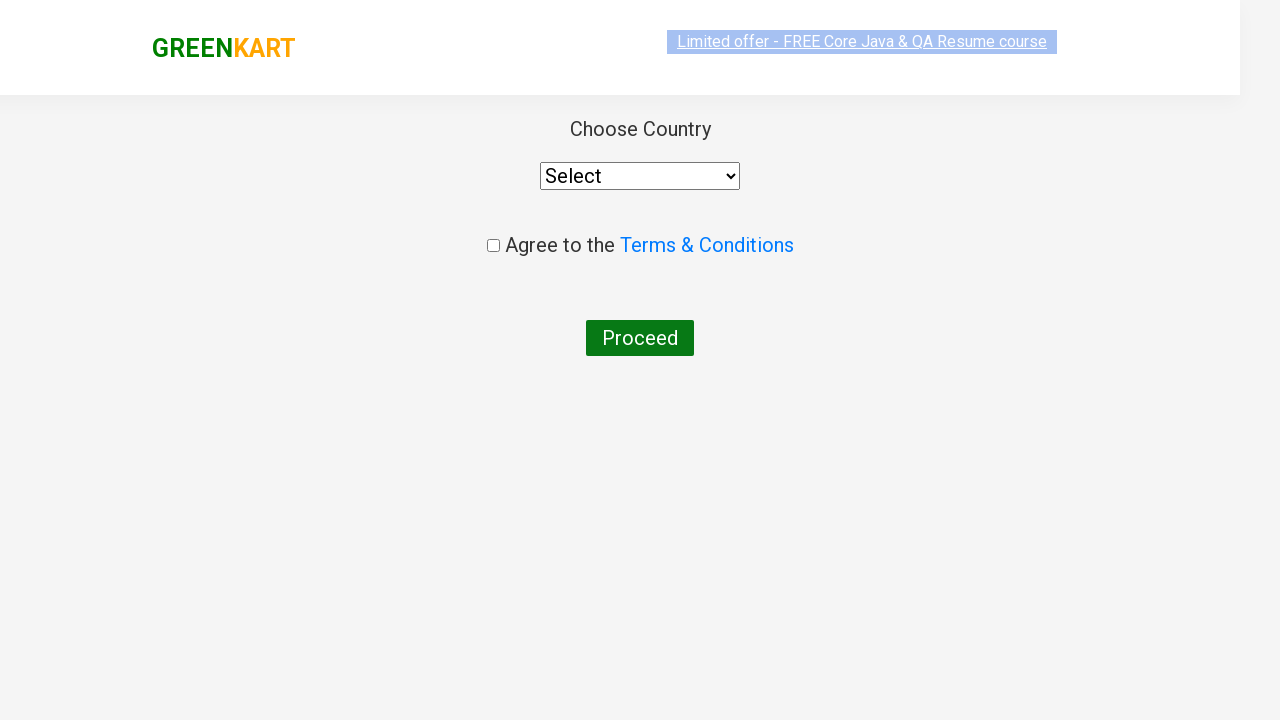